Tests that the page title is not the lowercase "youtube" (verifying case sensitivity)

Starting URL: https://www.youtube.com

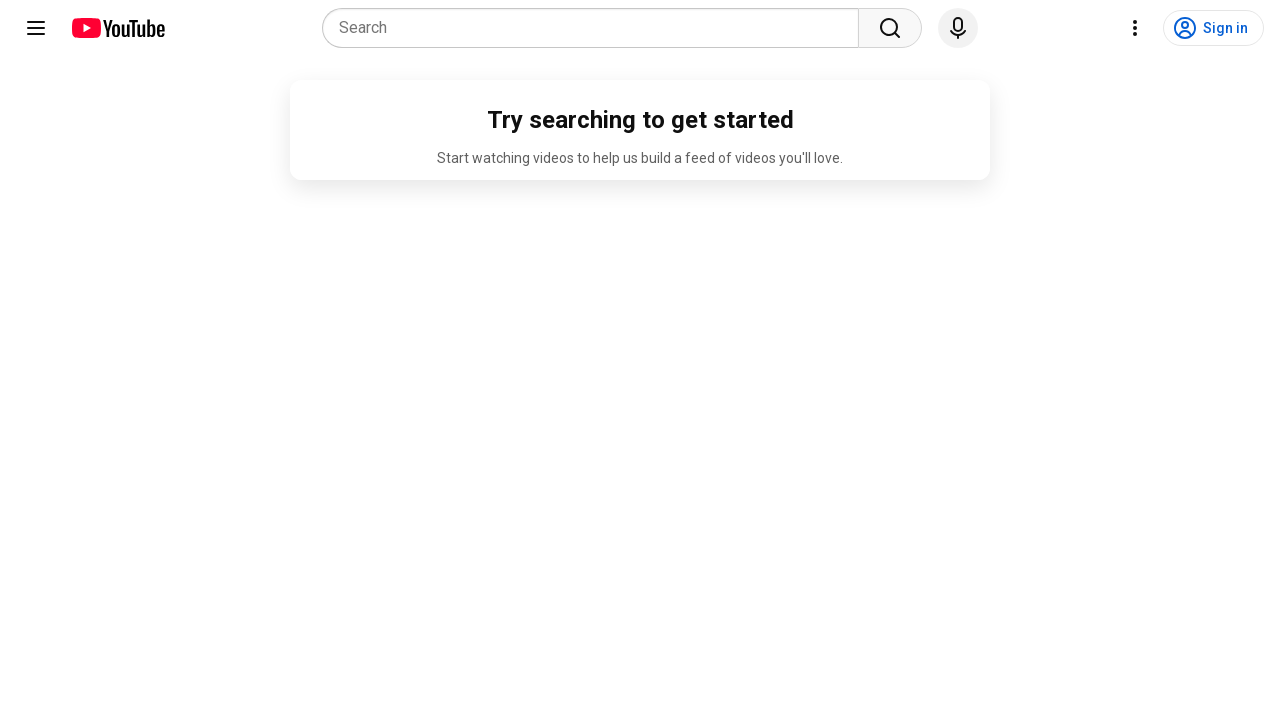

Navigated to https://www.youtube.com
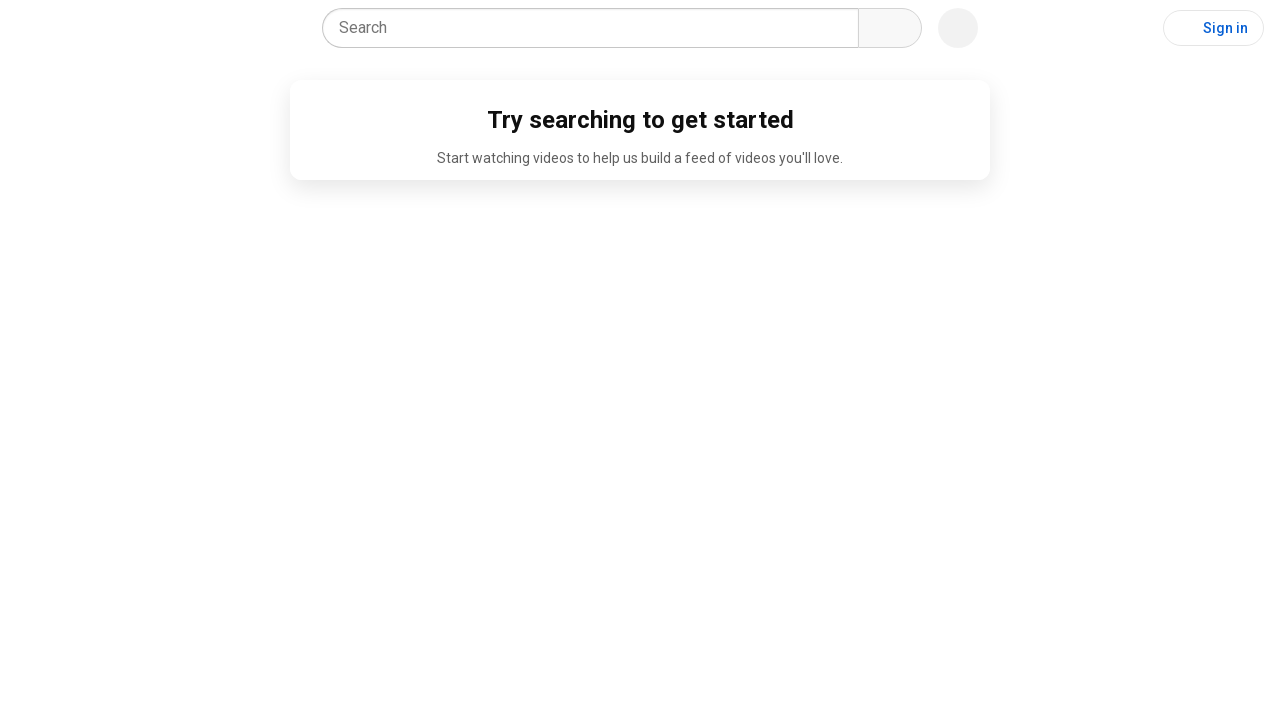

Verified page title is not lowercase 'youtube' (case sensitivity check passed)
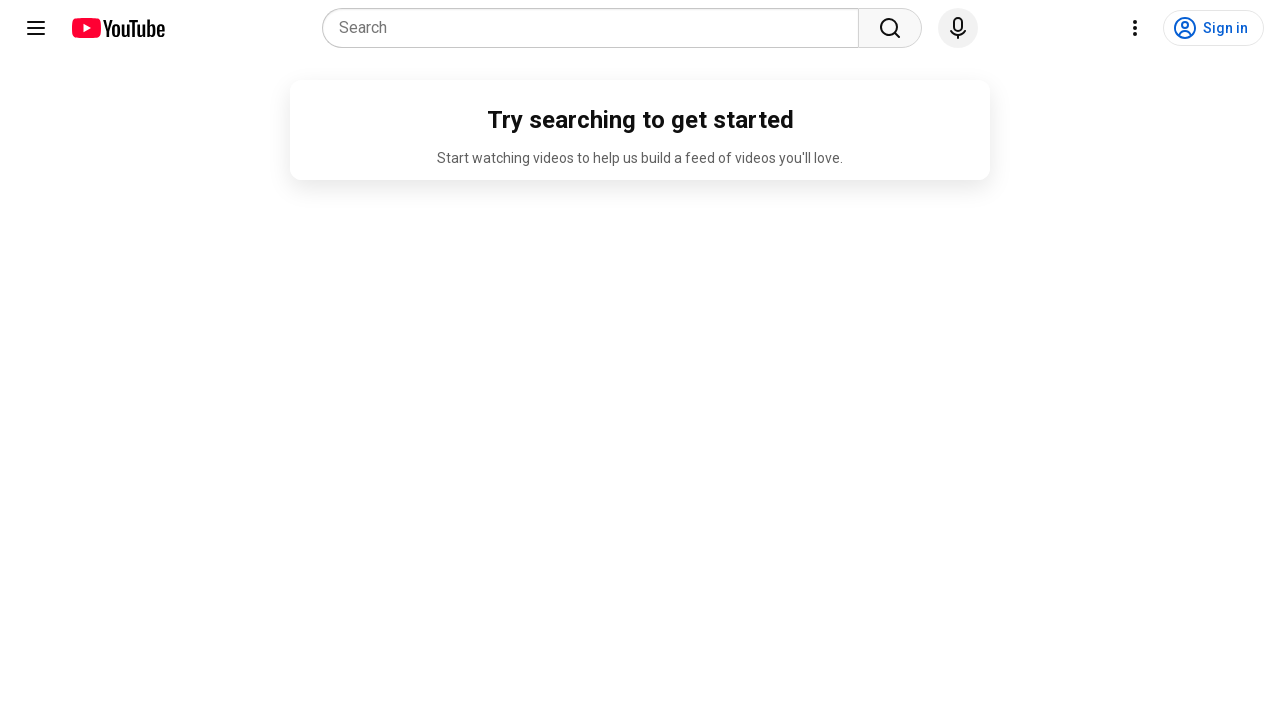

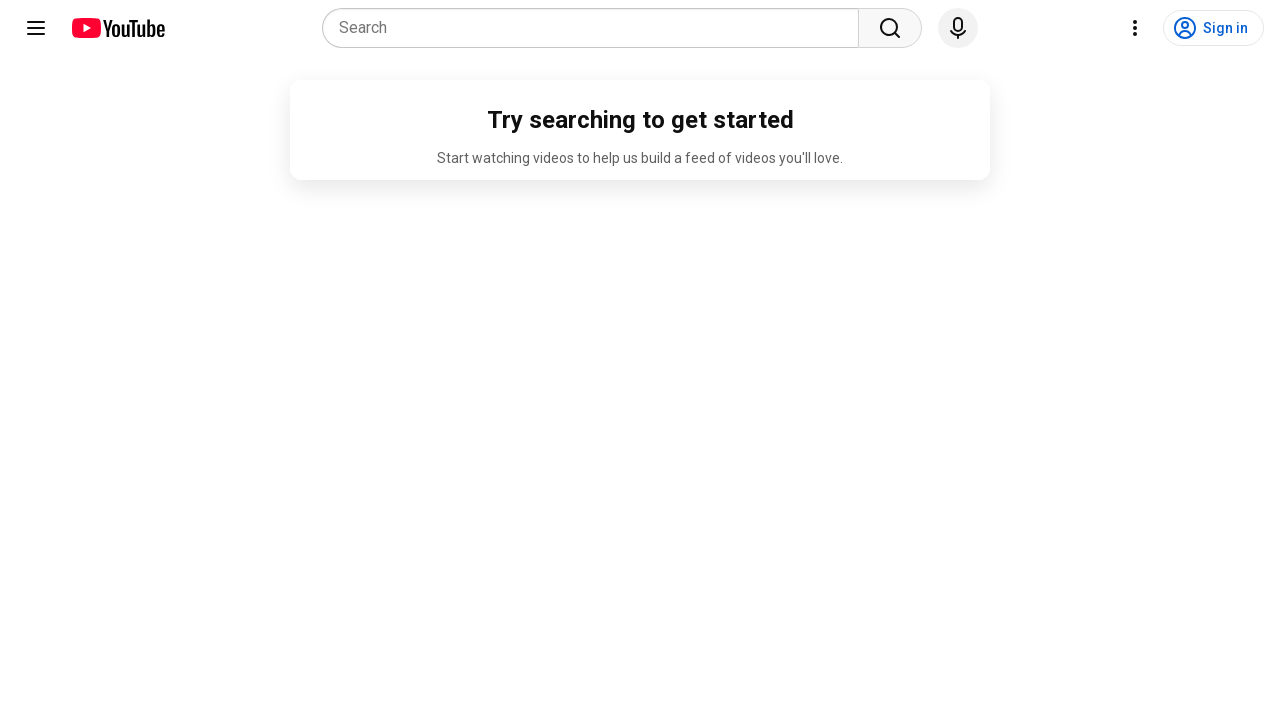